Tests email validation by entering an invalid email format, clicking submit, and verifying that an error indicator appears on the email input field.

Starting URL: https://demoqa.com/text-box

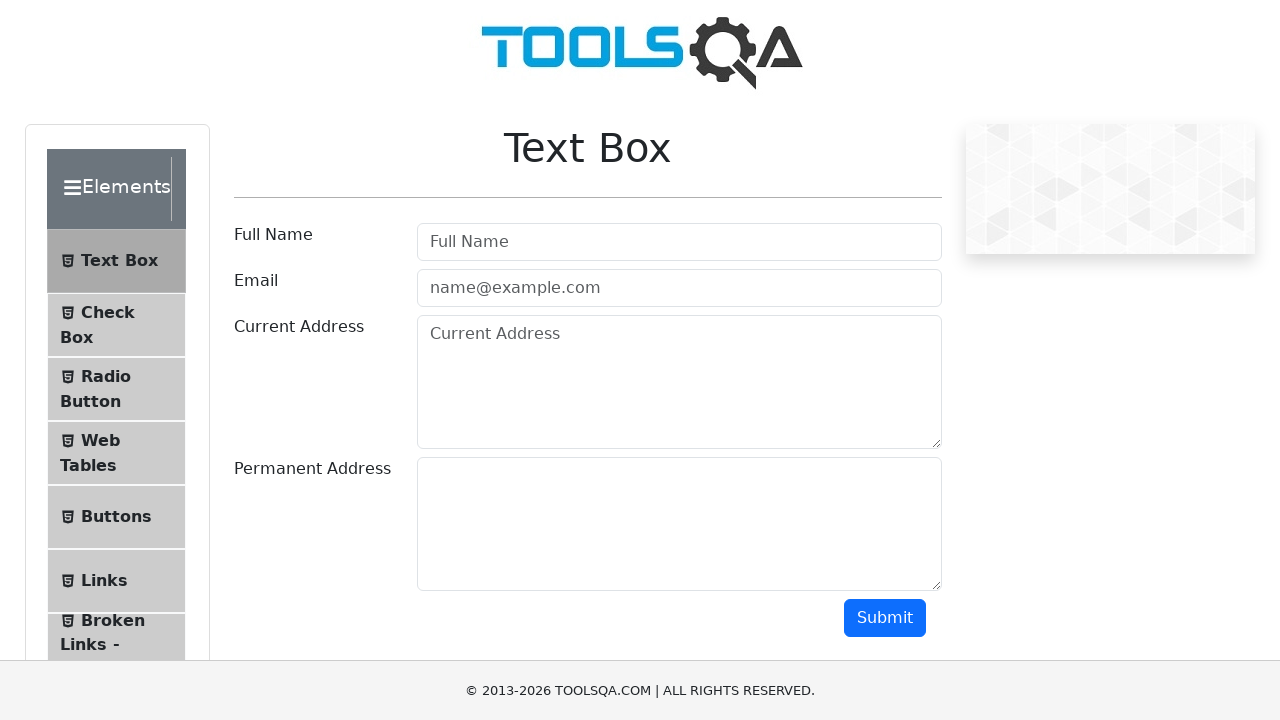

Filled email field with invalid format 'invalid-email-format' on #userEmail
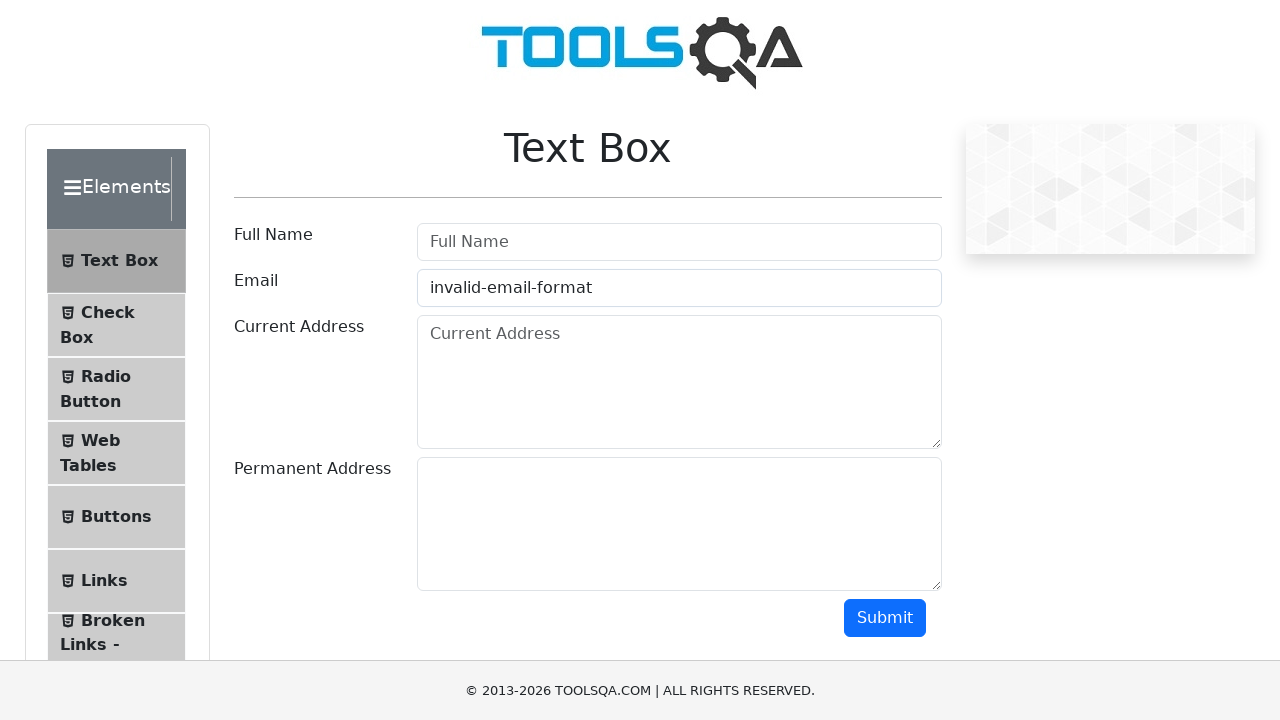

Clicked submit button at (885, 618) on #submit
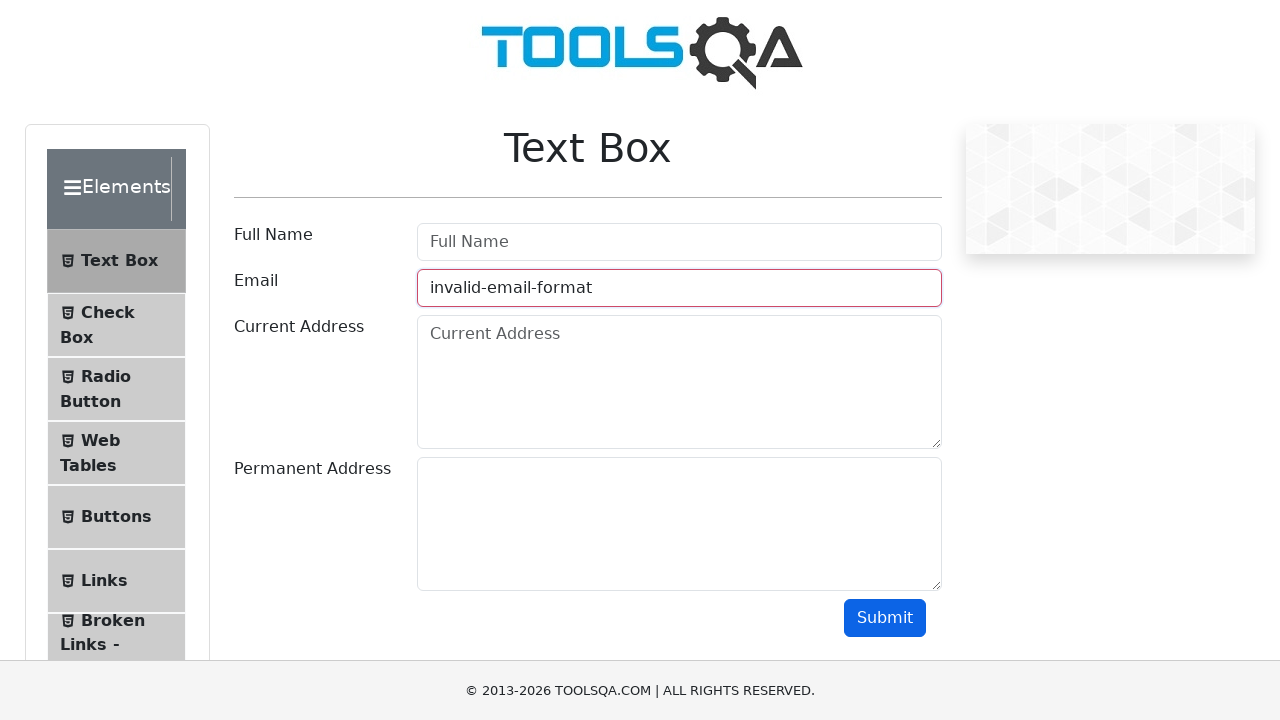

Verified email field displays error indicator with field-error class
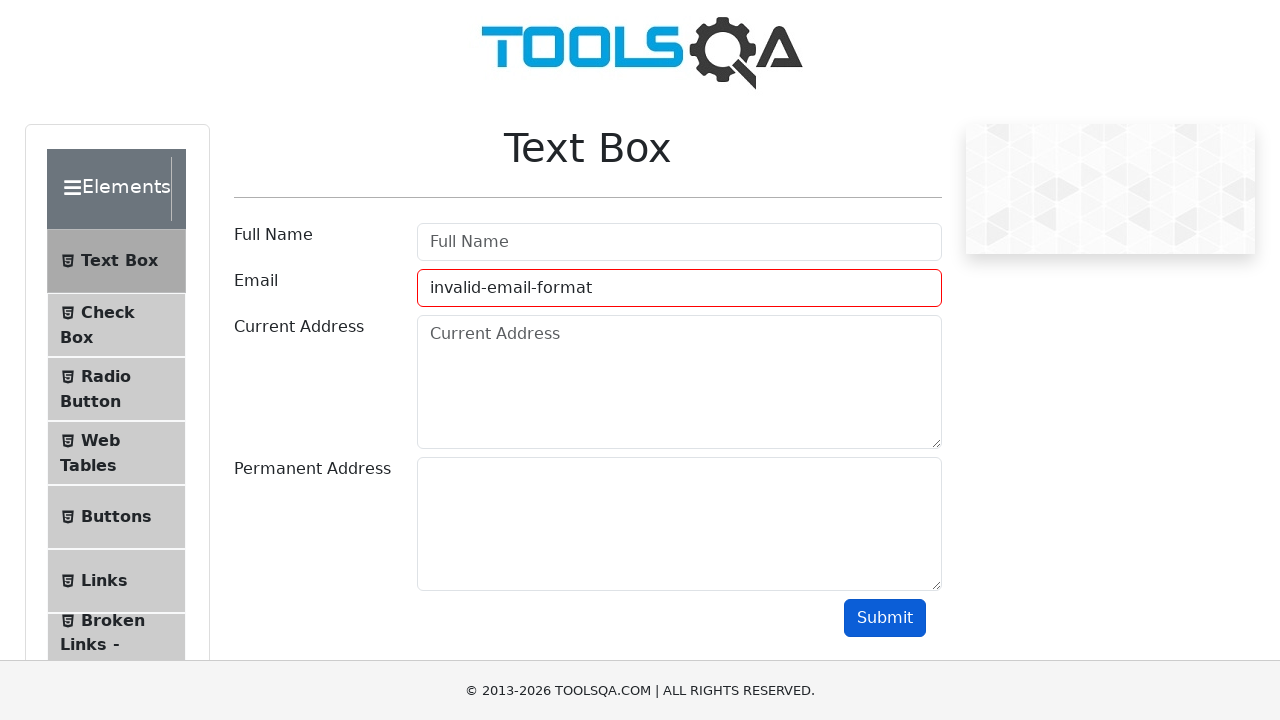

Confirmed no email output is displayed for invalid email submission
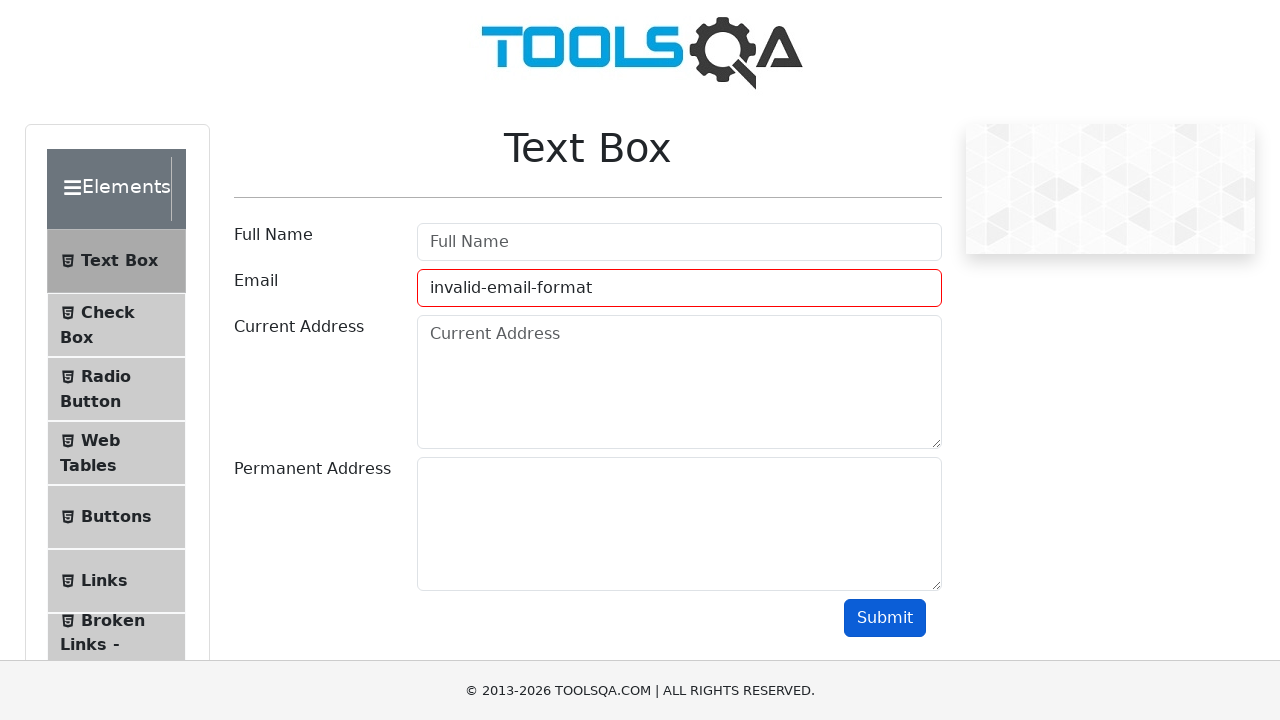

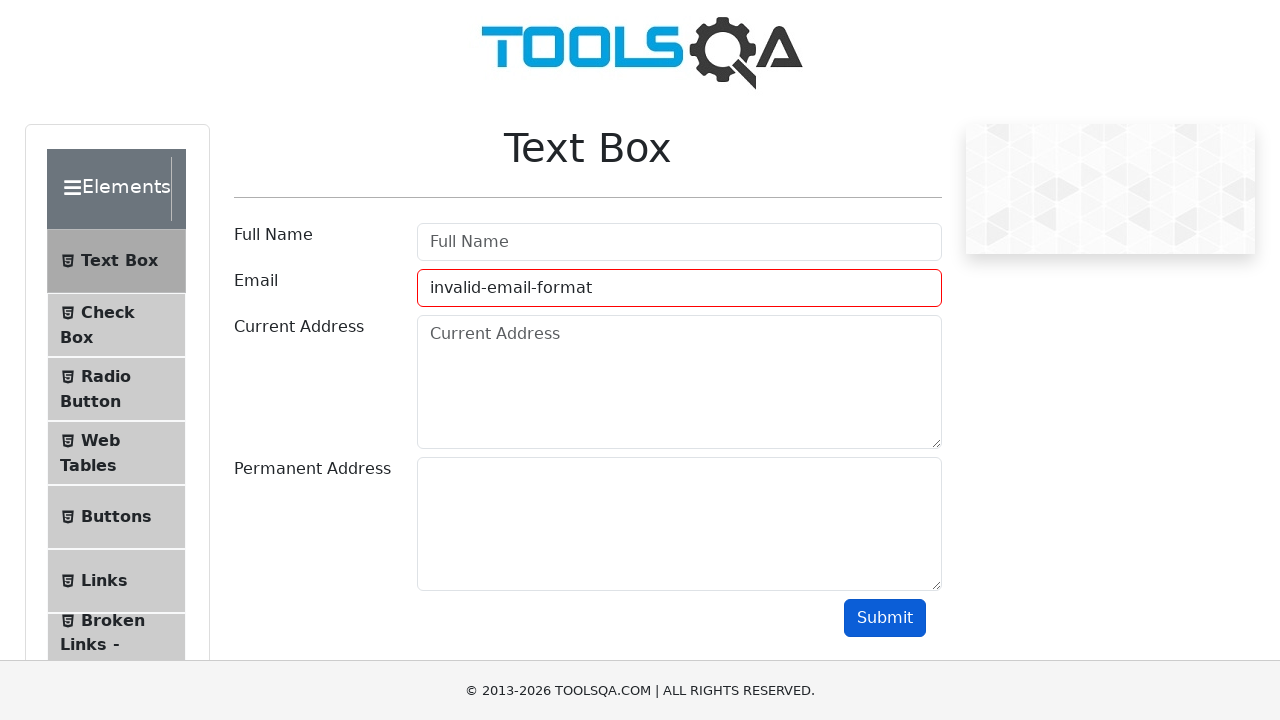